Tests a web table using a simpler approach by finding a cell with 'WebServices' and verifying the adjacent cell contains '35'

Starting URL: https://rahulshettyacademy.com/AutomationPractice/

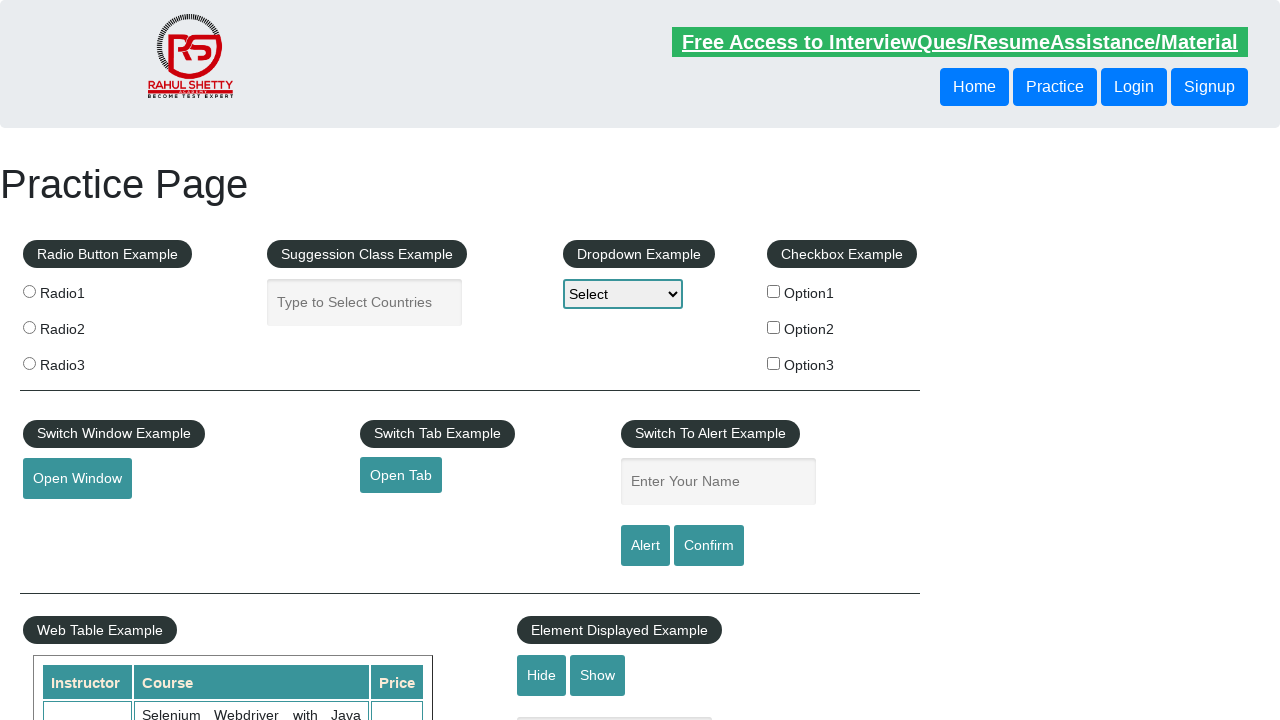

Product table loaded
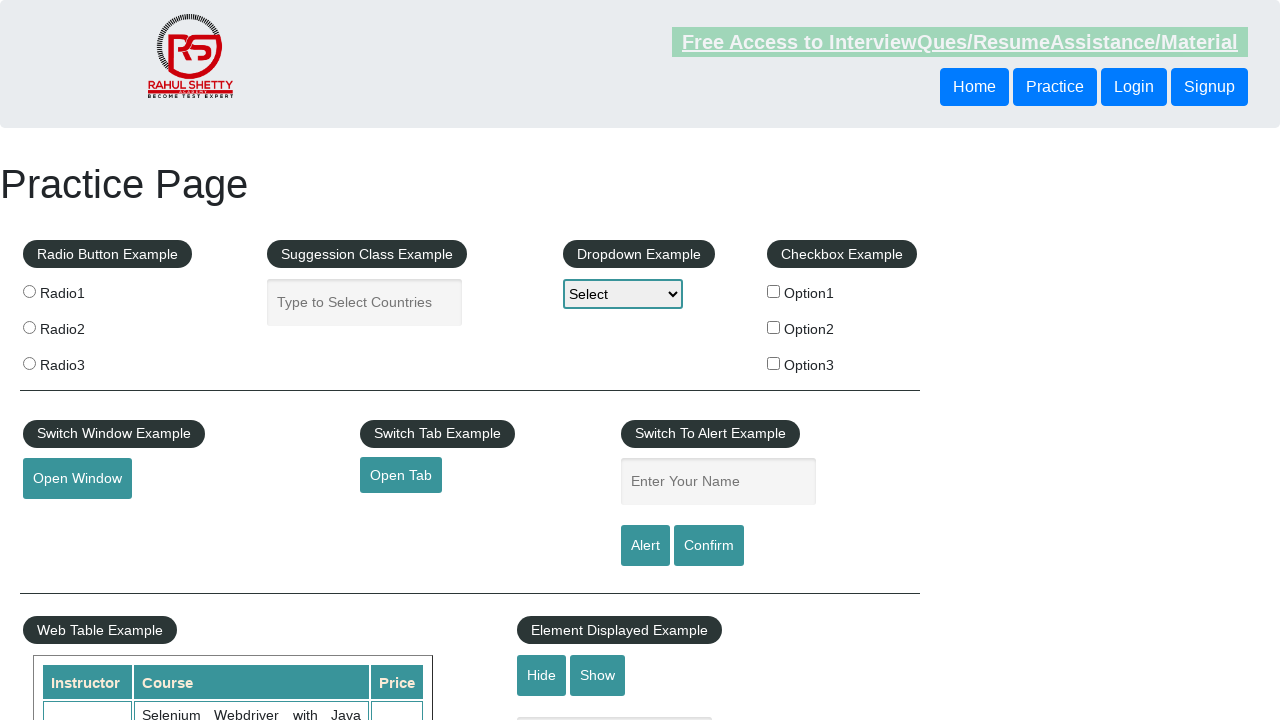

Located cell containing 'WebServices'
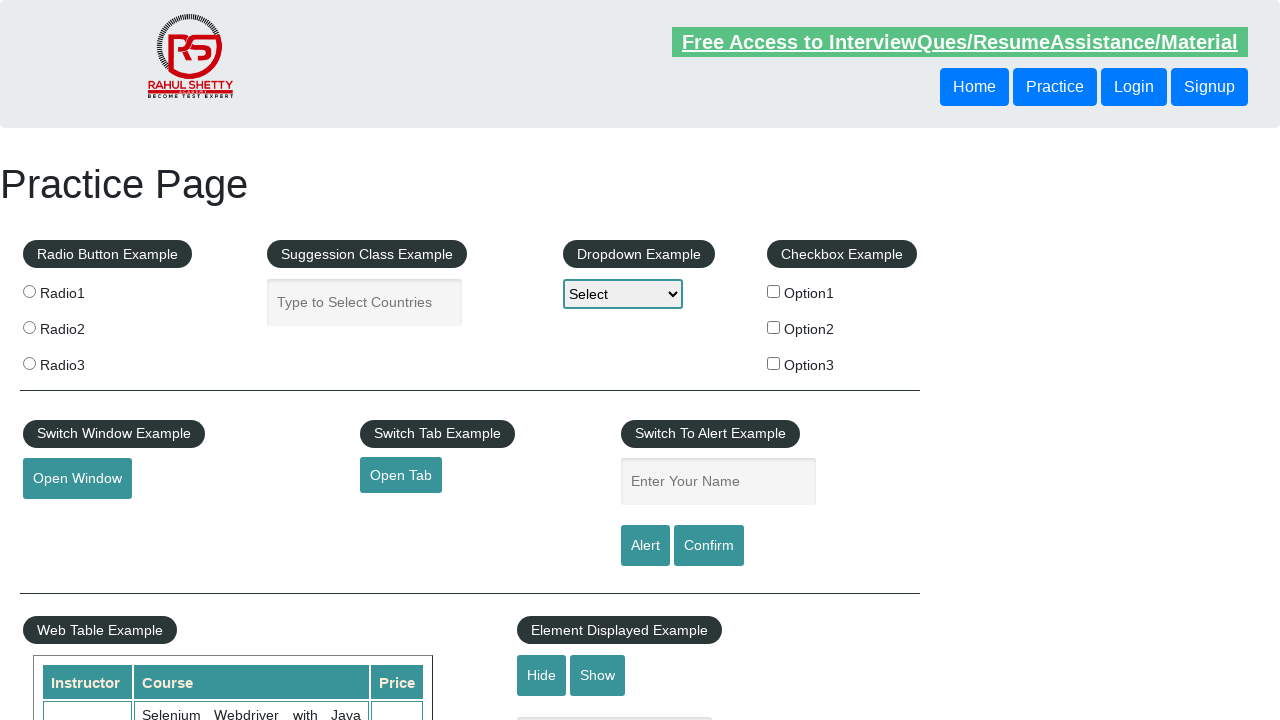

Located adjacent cell next to 'WebServices'
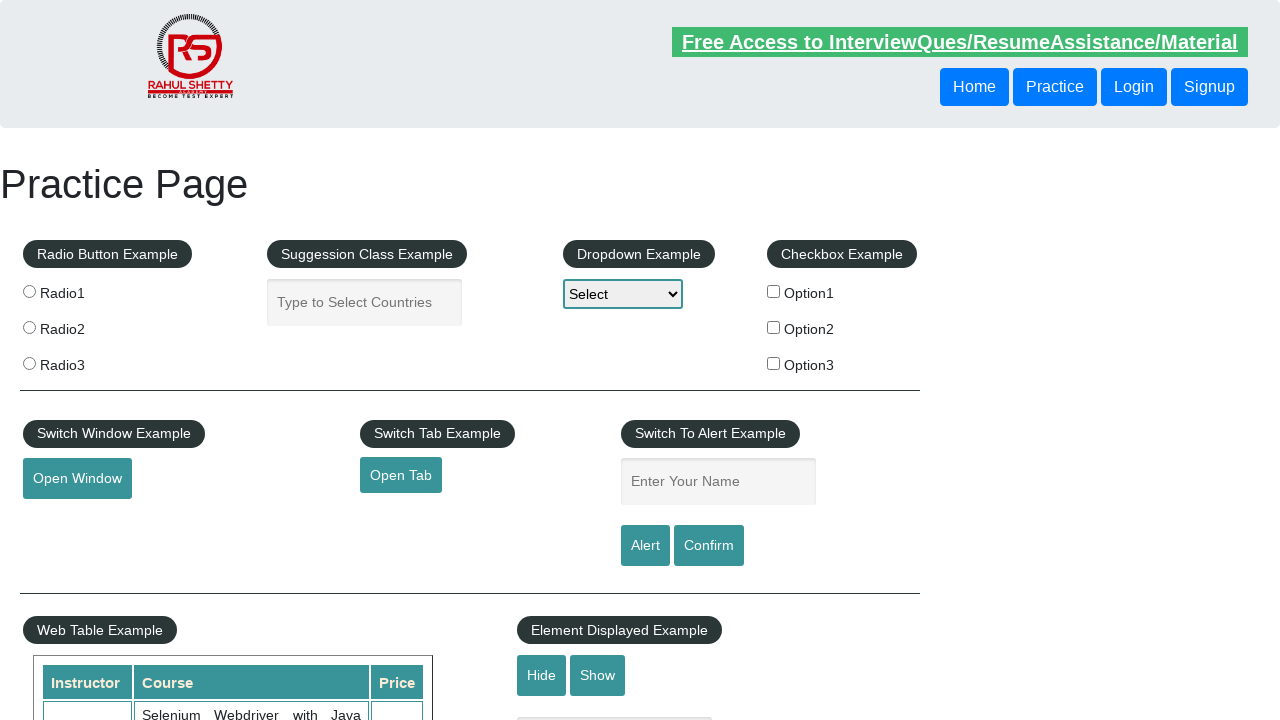

Verified adjacent cell contains '35'
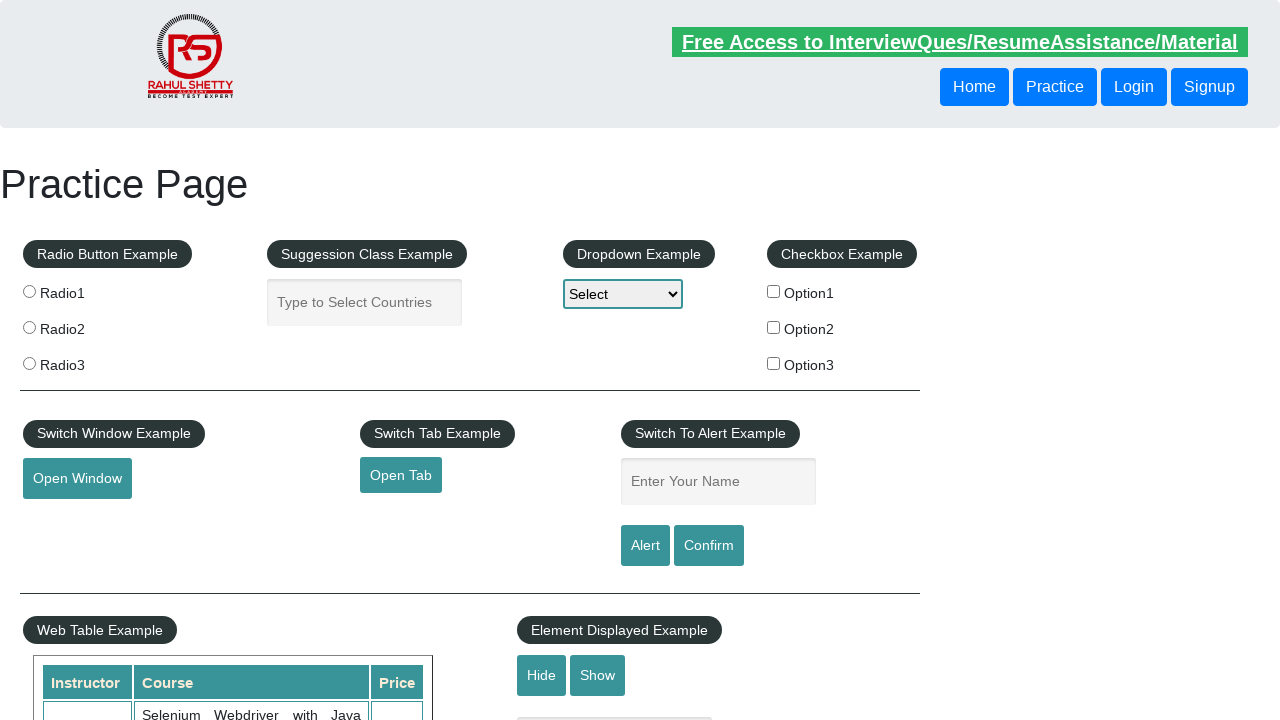

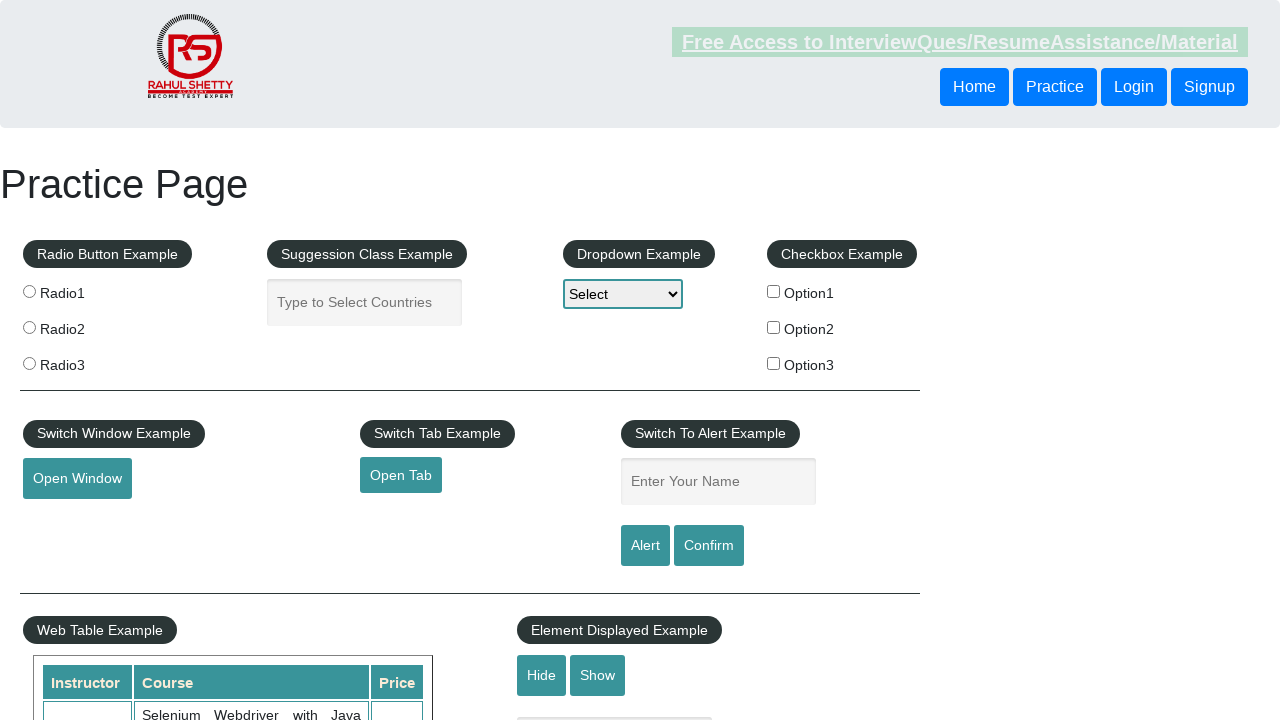